Tests editing a todo item by double-clicking and entering new text

Starting URL: https://demo.playwright.dev/todomvc

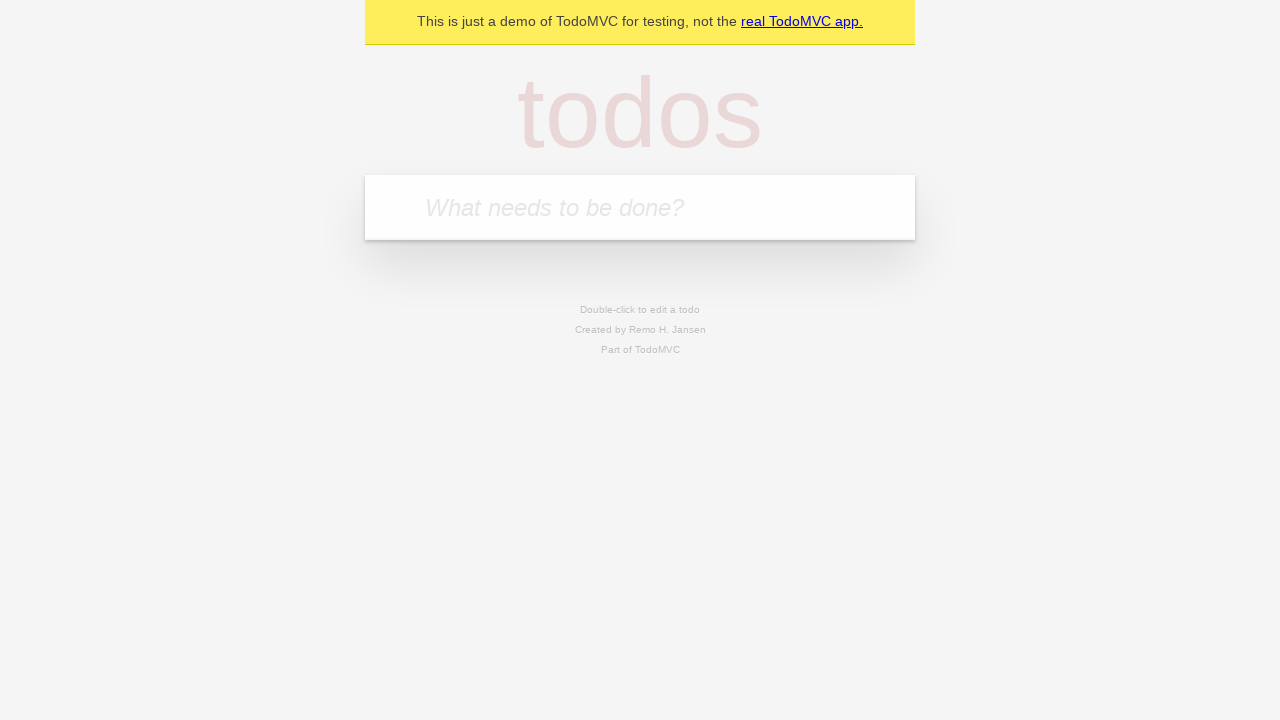

Filled todo input with 'buy some cheese' on internal:attr=[placeholder="What needs to be done?"i]
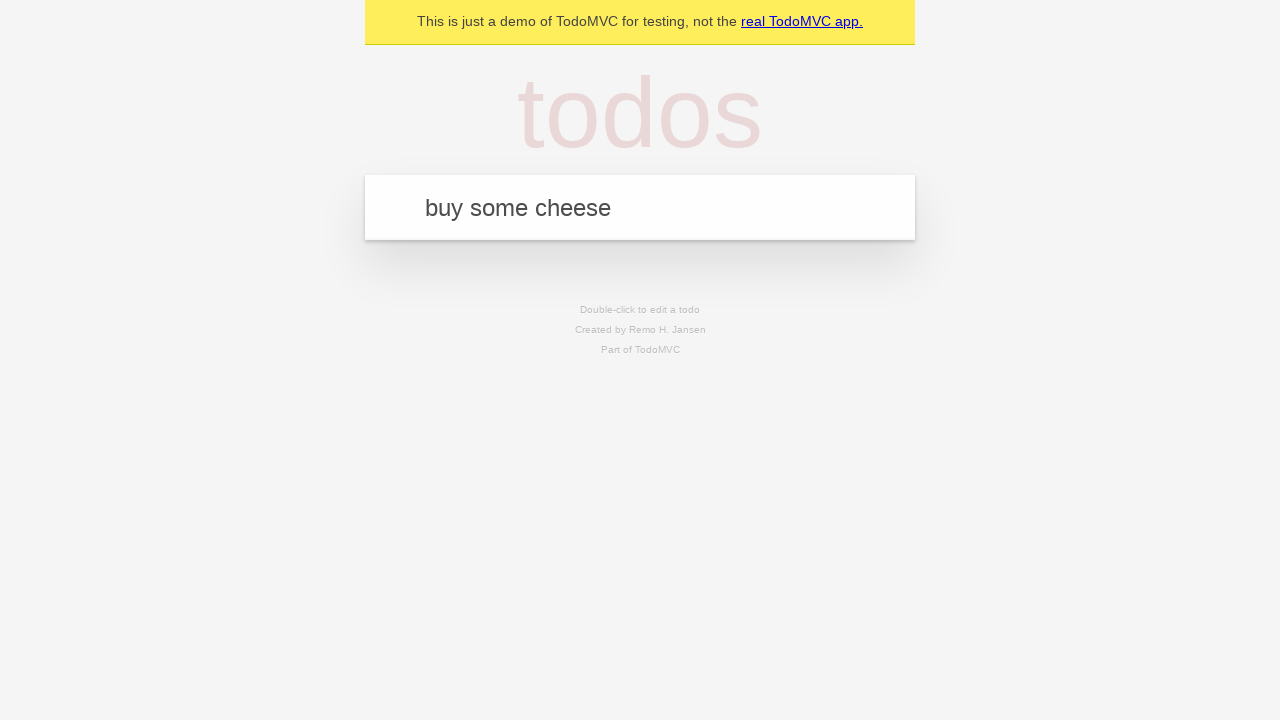

Pressed Enter to create todo 'buy some cheese' on internal:attr=[placeholder="What needs to be done?"i]
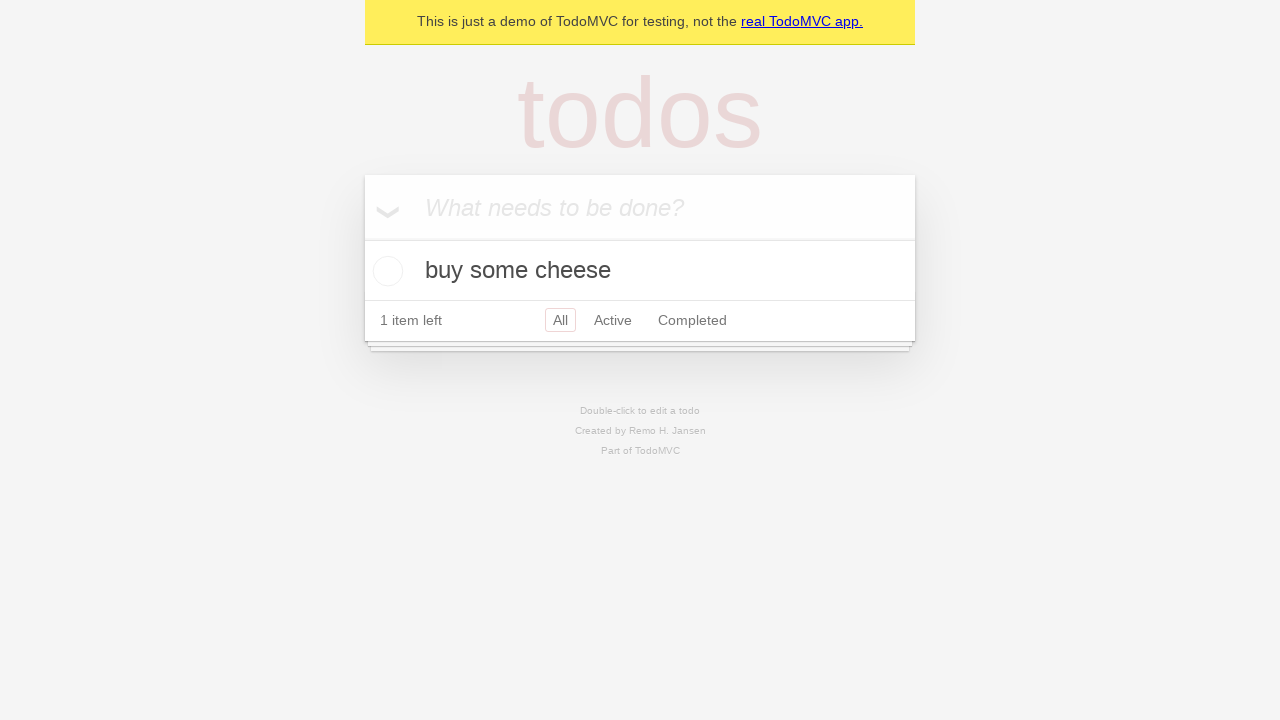

Filled todo input with 'feed the cat' on internal:attr=[placeholder="What needs to be done?"i]
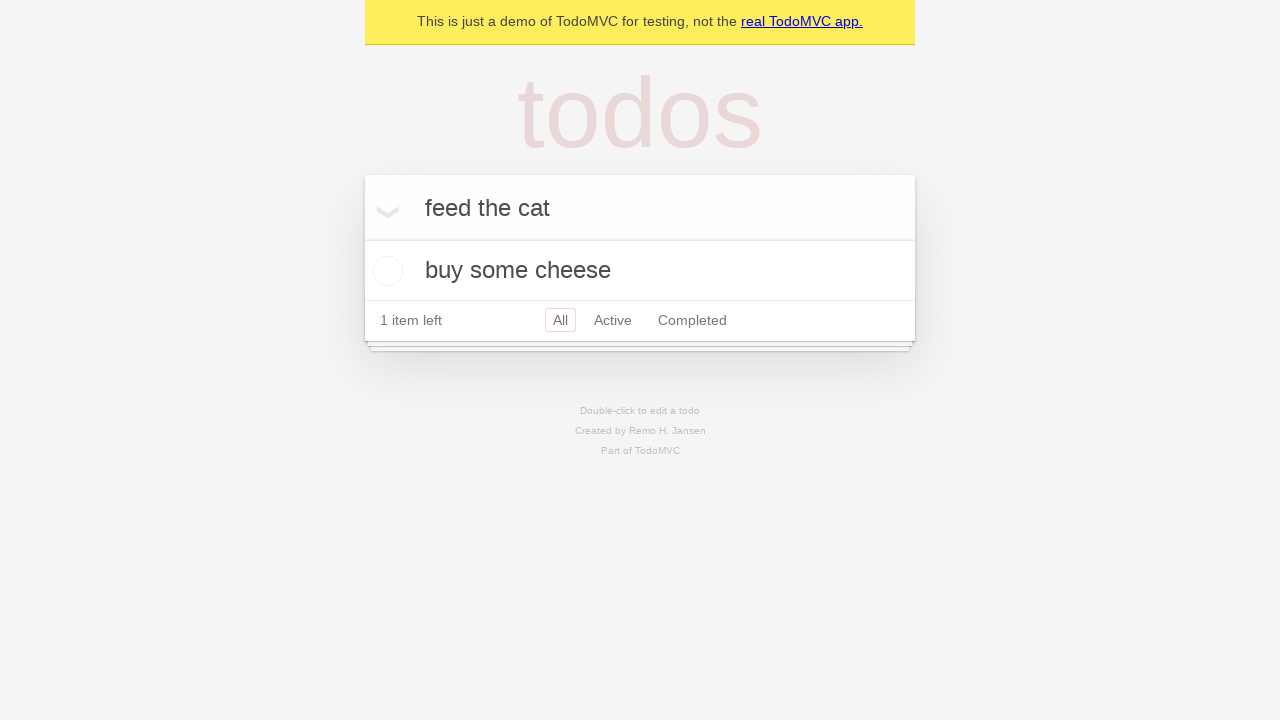

Pressed Enter to create todo 'feed the cat' on internal:attr=[placeholder="What needs to be done?"i]
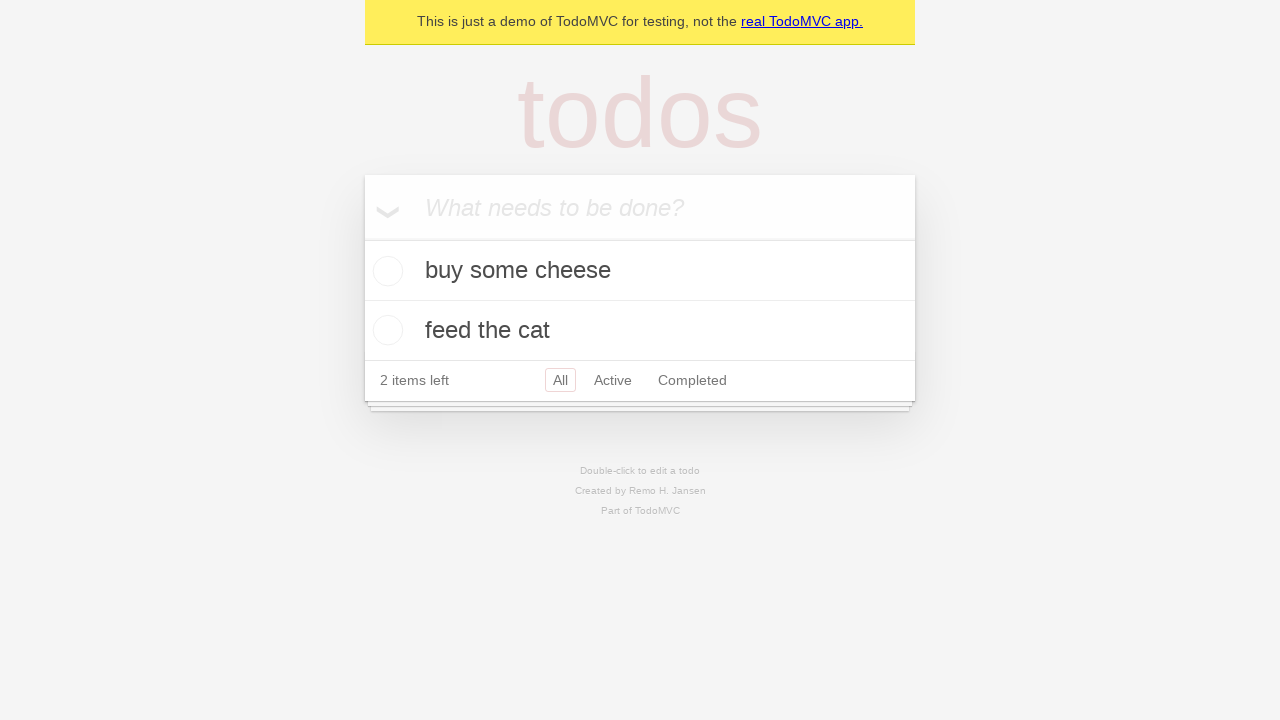

Filled todo input with 'book a doctors appointment' on internal:attr=[placeholder="What needs to be done?"i]
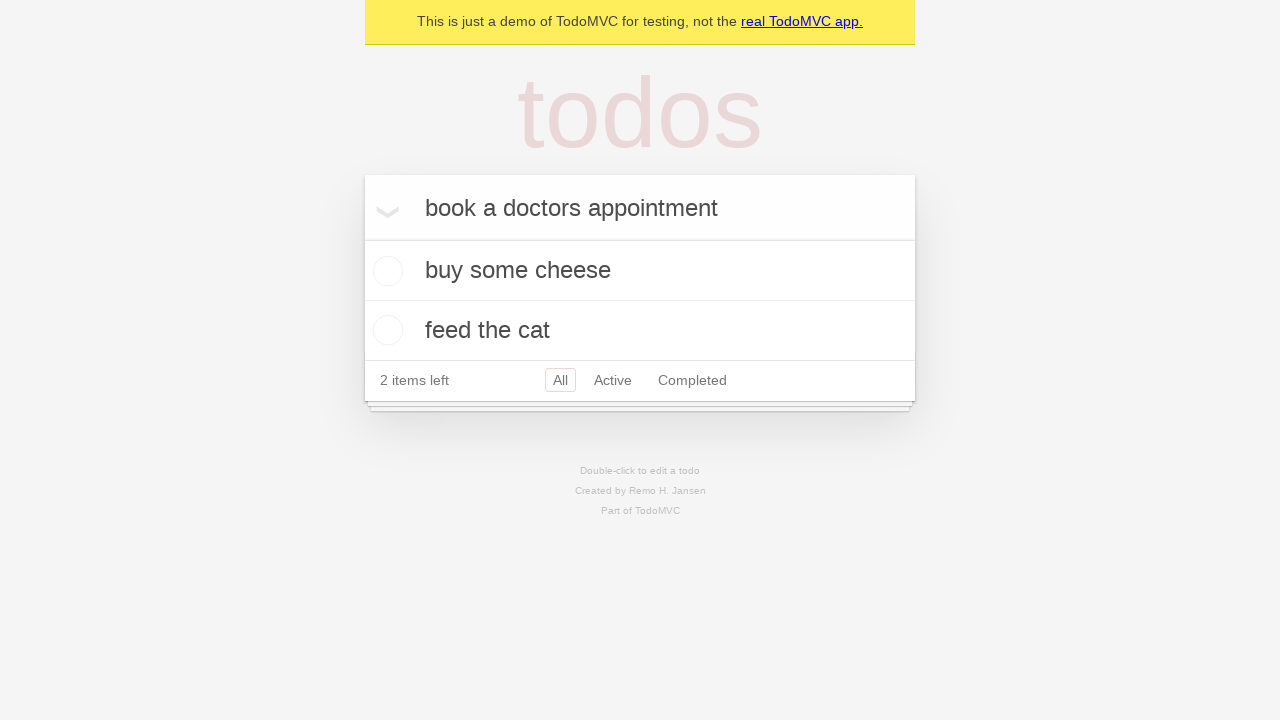

Pressed Enter to create todo 'book a doctors appointment' on internal:attr=[placeholder="What needs to be done?"i]
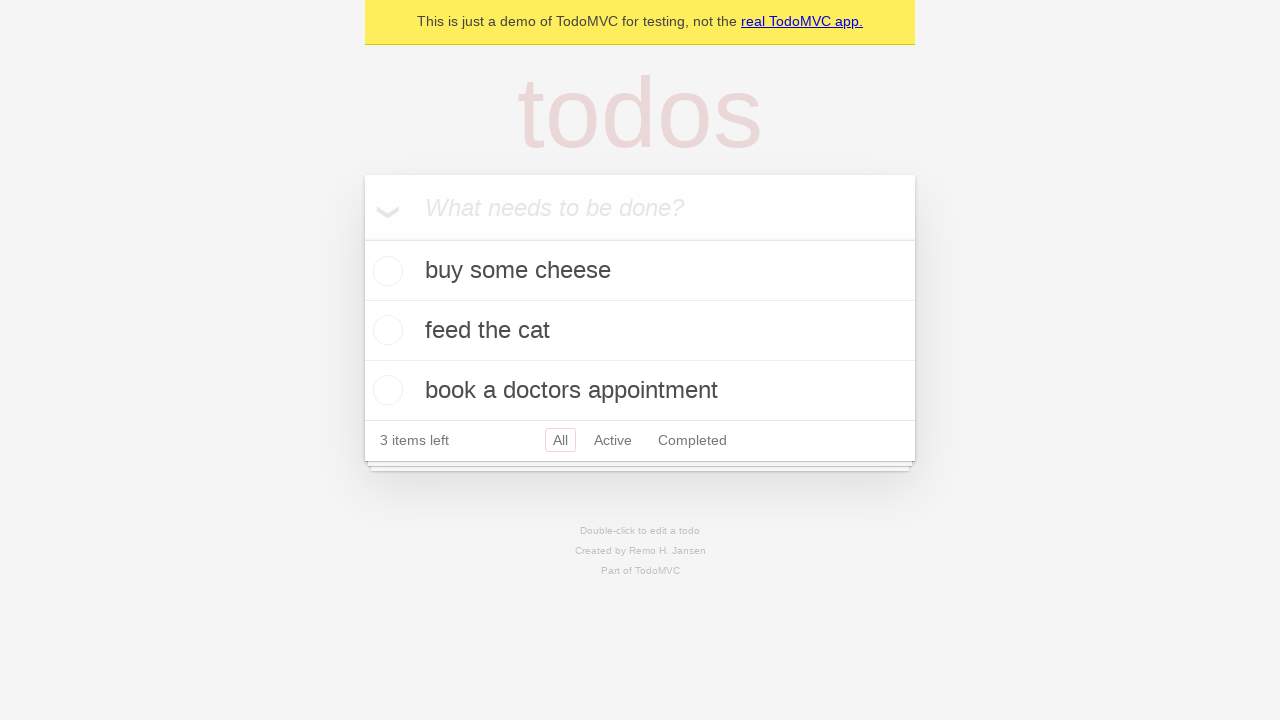

Waited for all 3 todos to be created
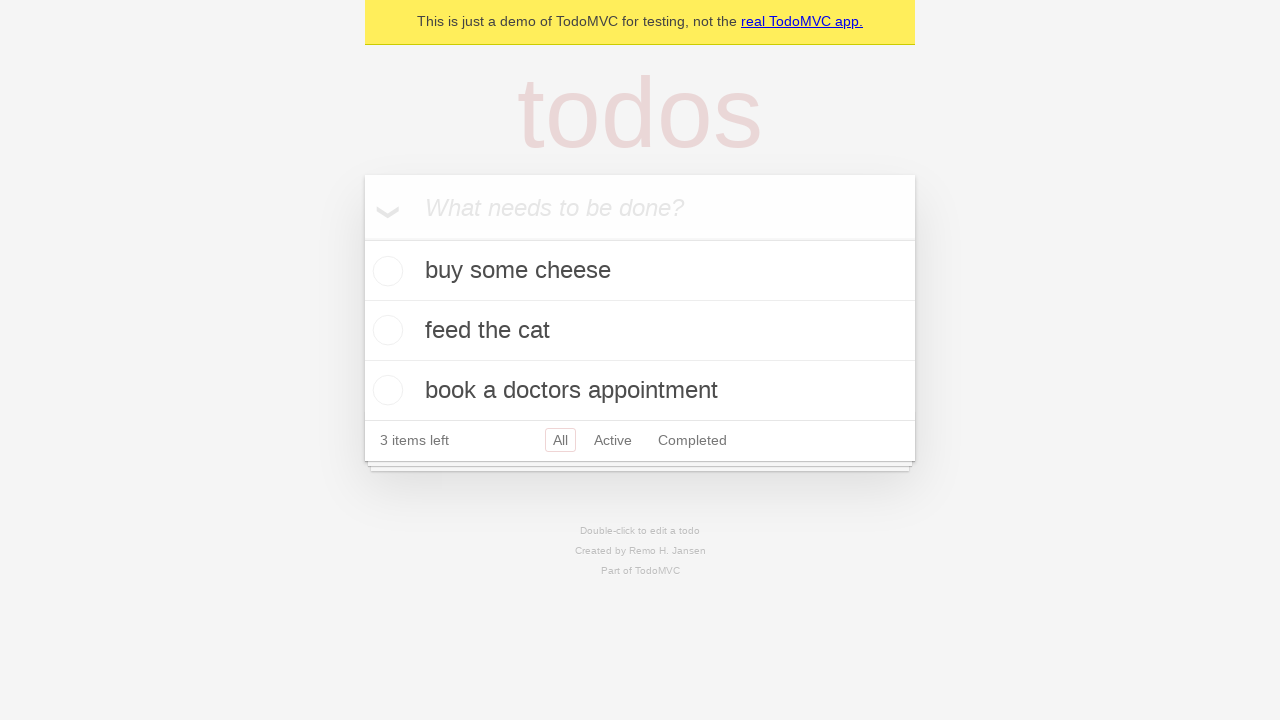

Located all todo items
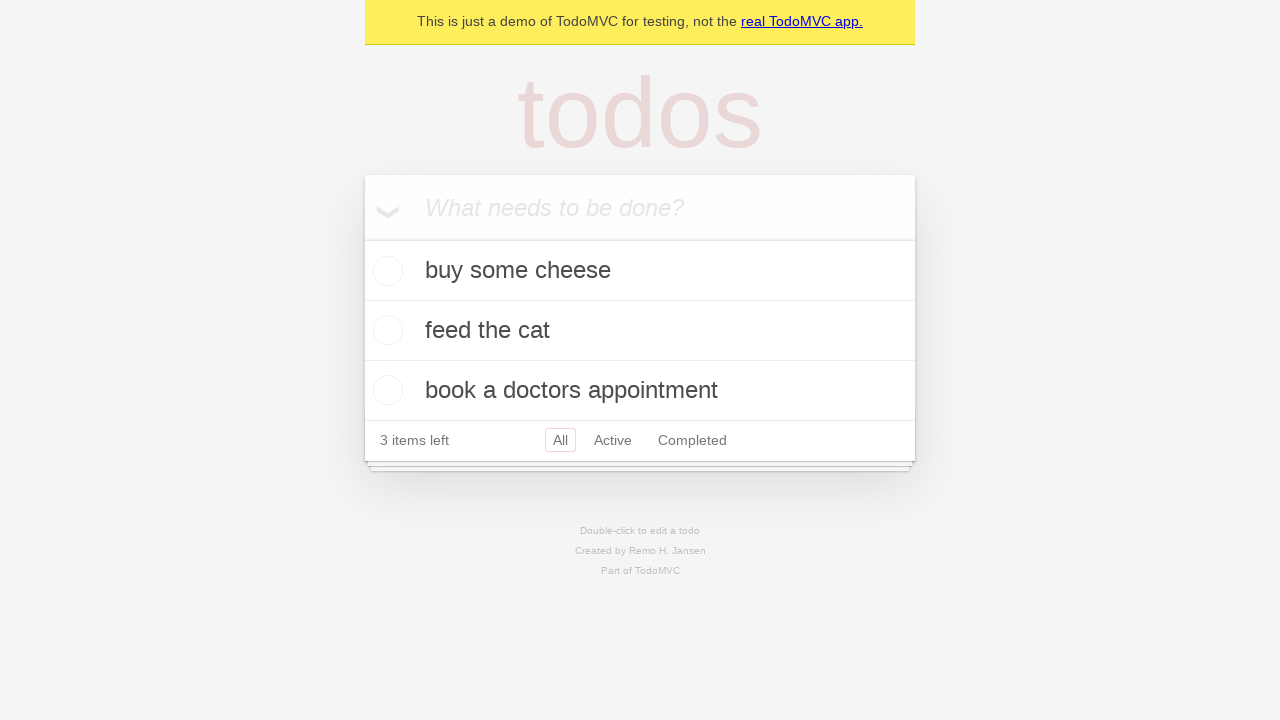

Selected second todo item
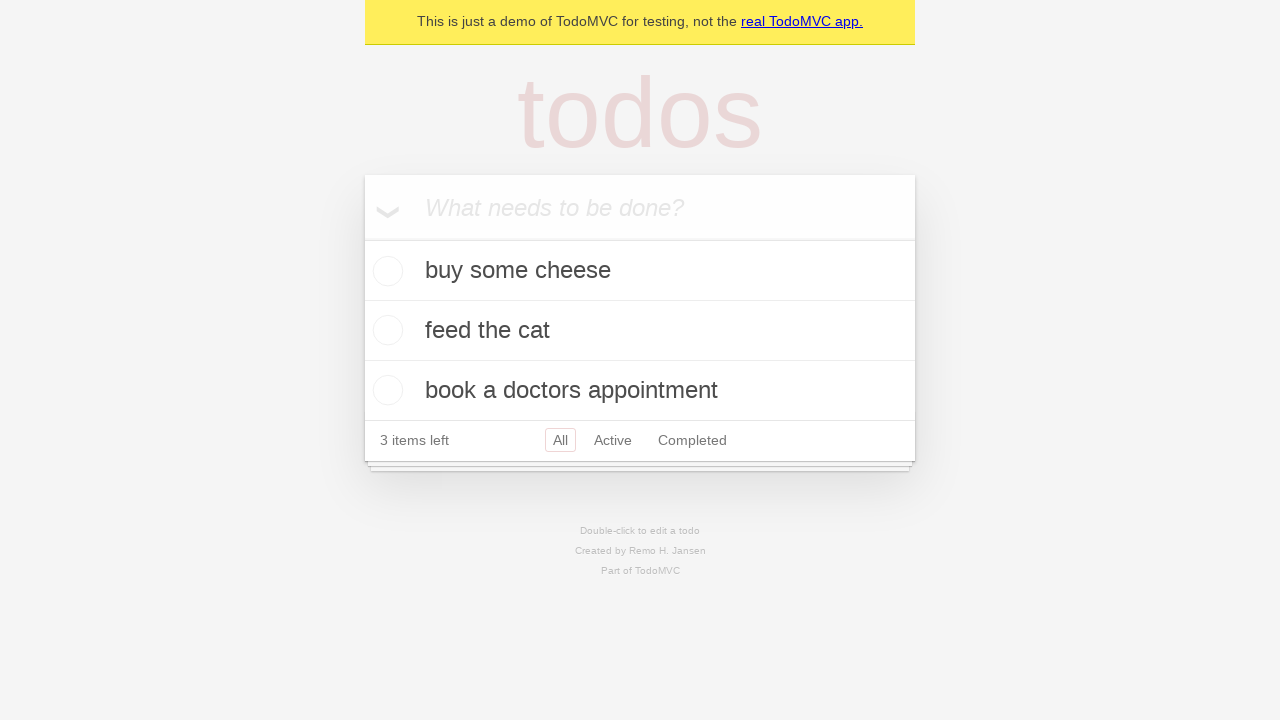

Double-clicked second todo to enter edit mode at (640, 331) on internal:testid=[data-testid="todo-item"s] >> nth=1
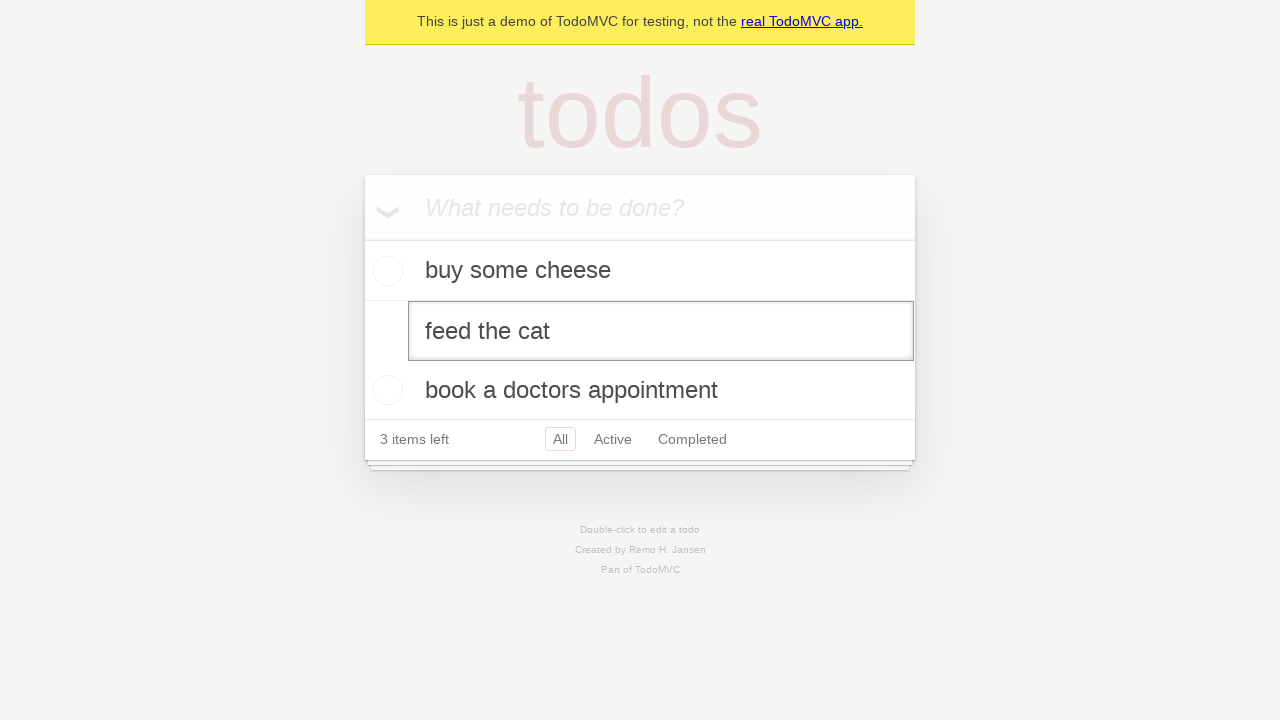

Filled edit field with new text 'buy some sausages' on internal:testid=[data-testid="todo-item"s] >> nth=1 >> internal:role=textbox[nam
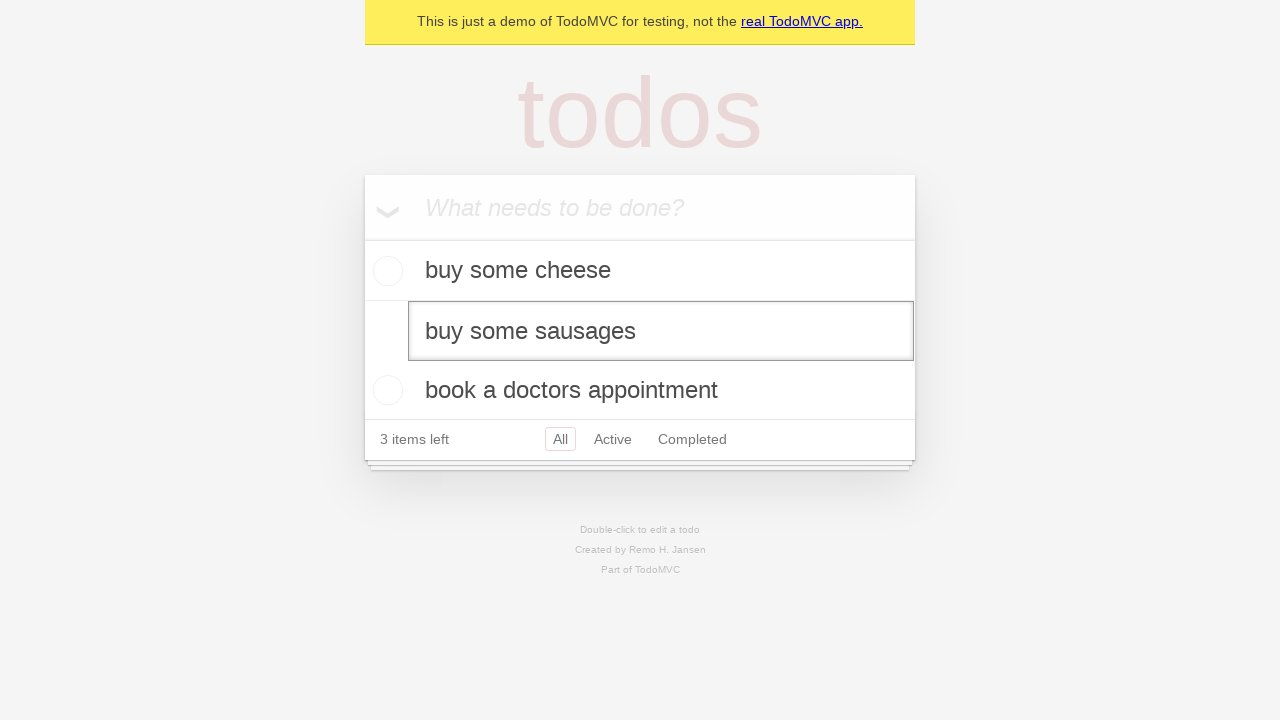

Pressed Enter to confirm todo edit on internal:testid=[data-testid="todo-item"s] >> nth=1 >> internal:role=textbox[nam
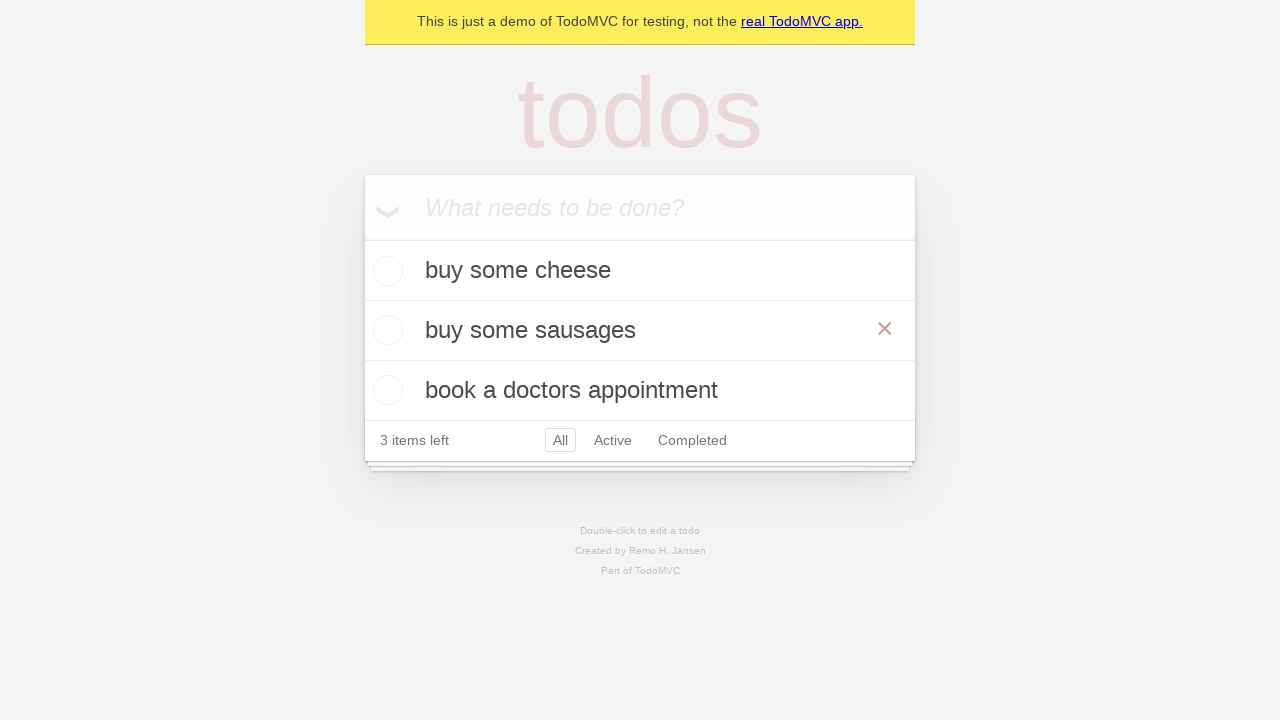

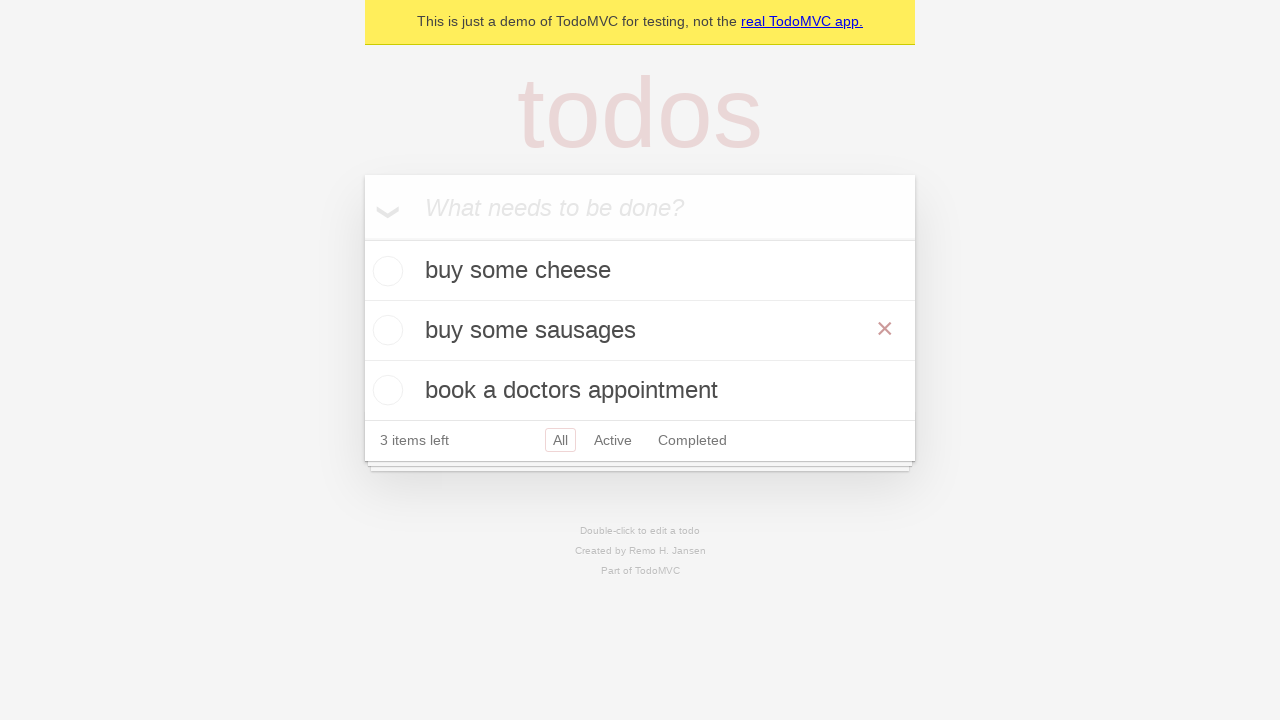